Tests drag-and-drop functionality on the jQuery UI droppable demo page by dragging a draggable element and dropping it onto a droppable target within an iframe.

Starting URL: https://jqueryui.com/droppable/

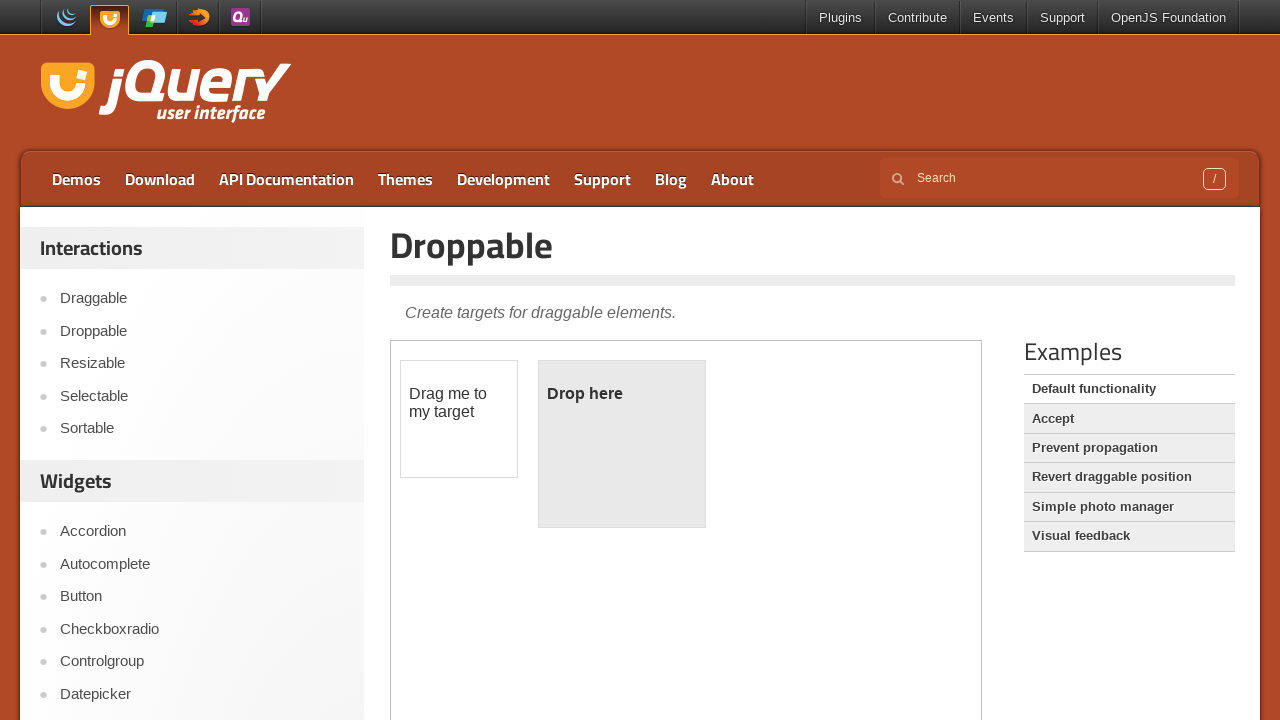

Located the demo iframe on the page
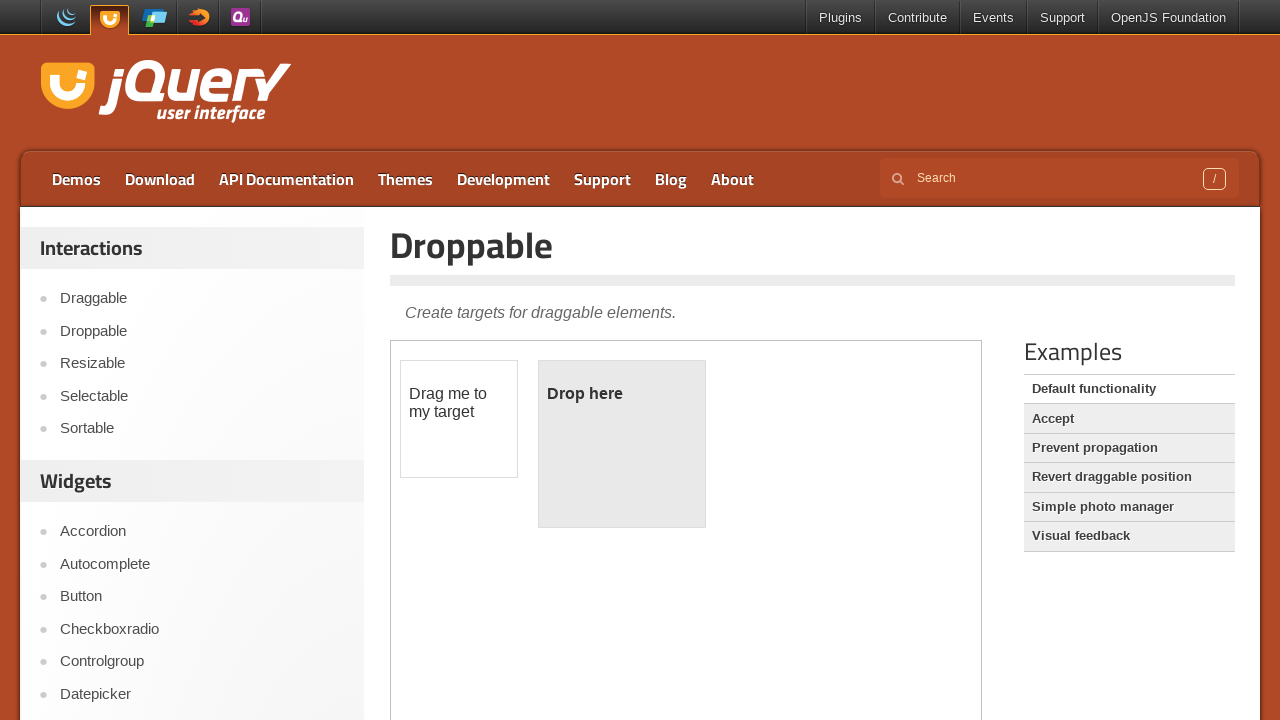

Located the draggable element within the iframe
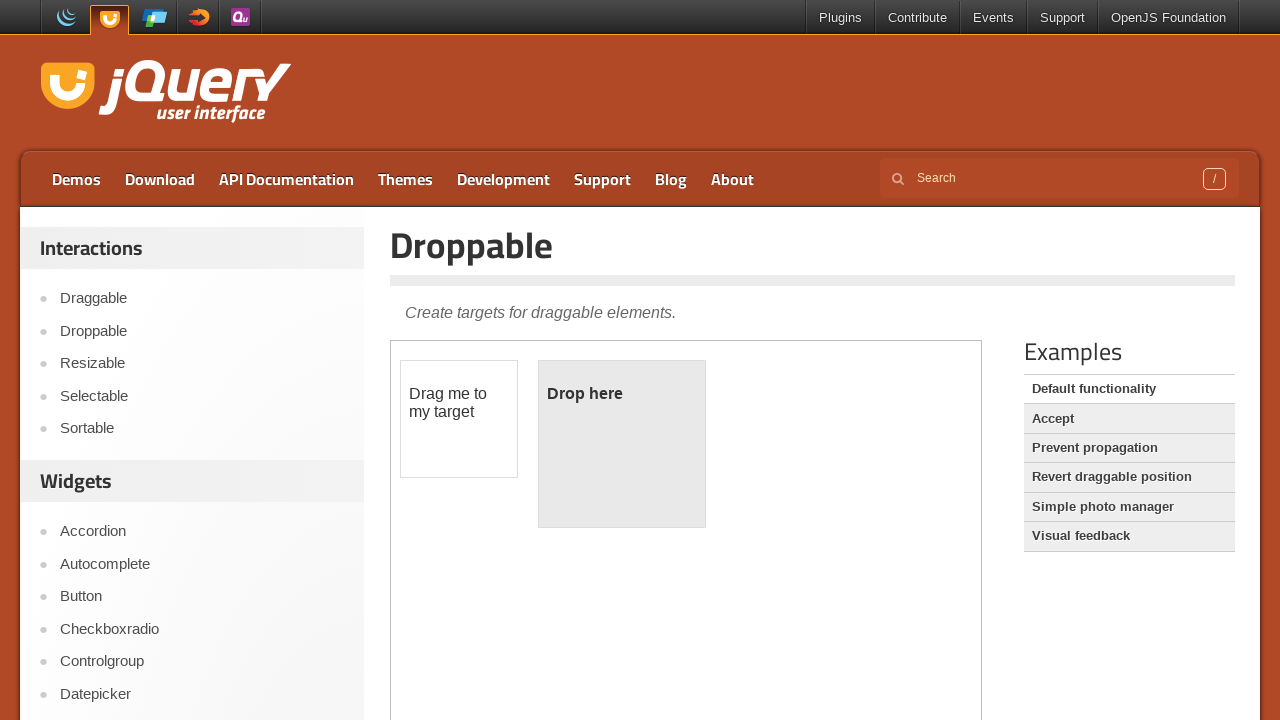

Located the droppable target element within the iframe
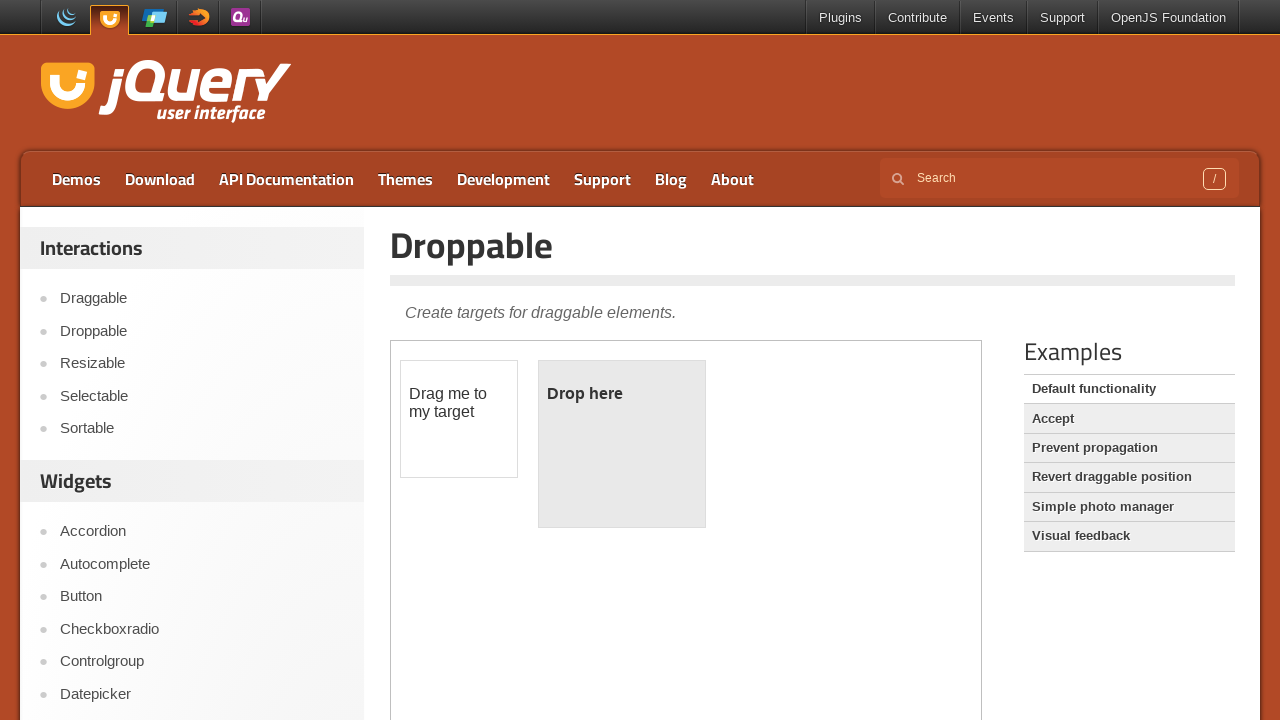

Dragged the draggable element and dropped it onto the droppable target at (622, 444)
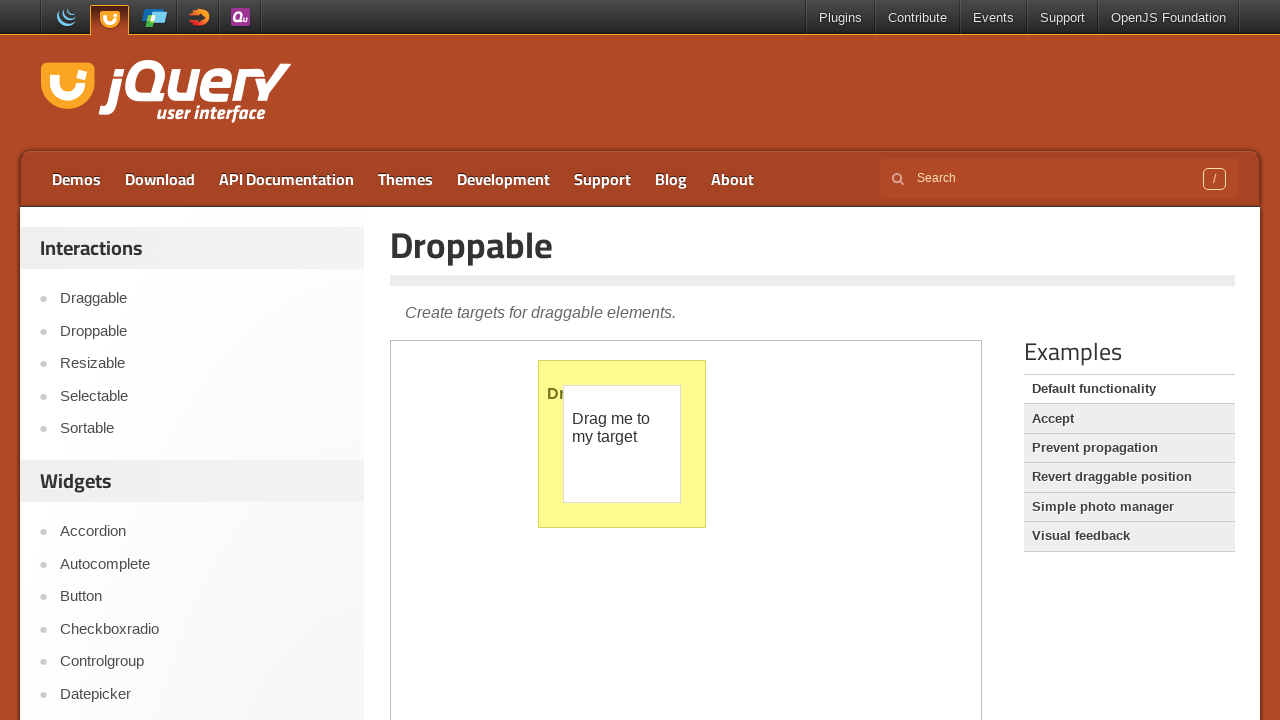

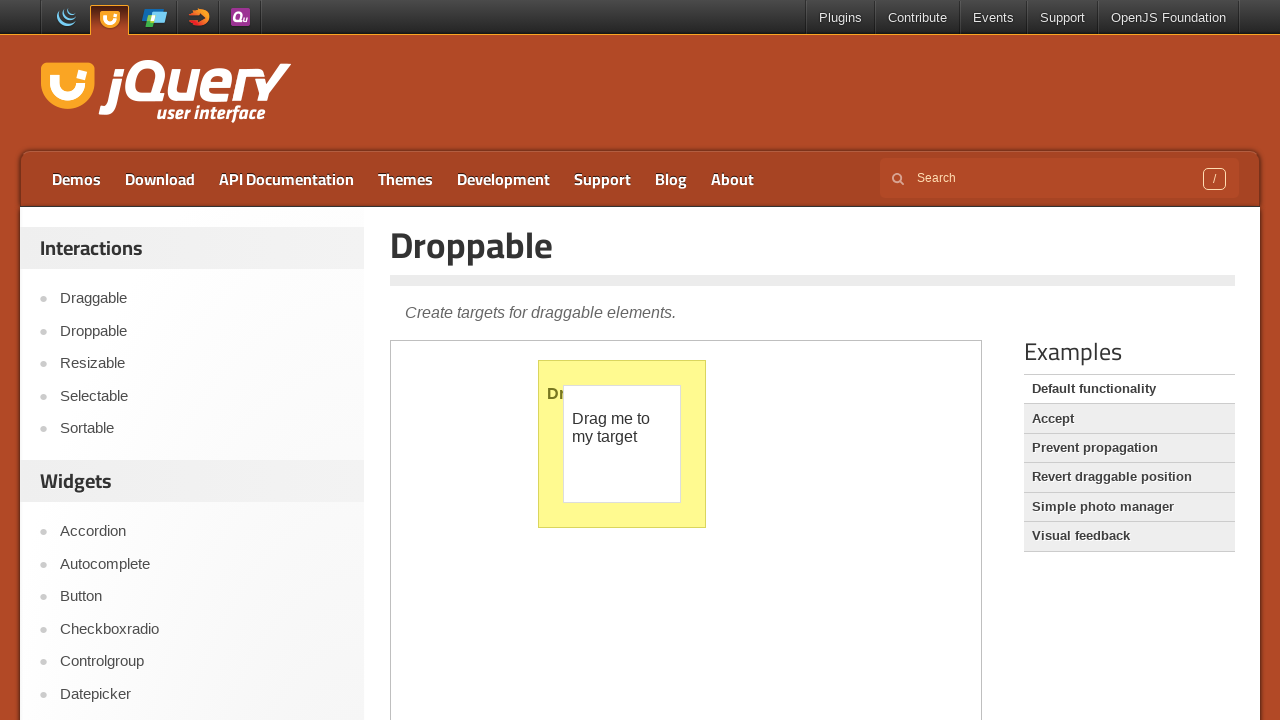